Tests the search functionality on python.org by entering "pycon" in the search box and verifying that results are returned (no "No results found" message appears)

Starting URL: http://www.python.org

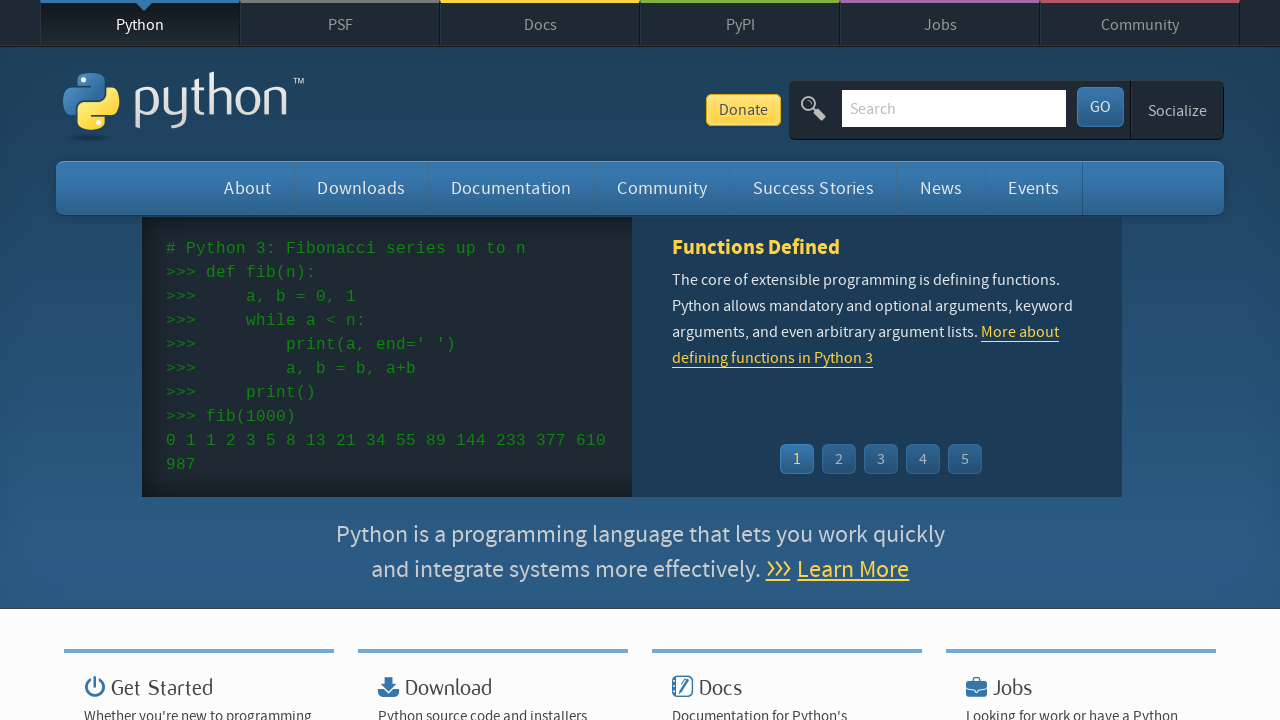

Verified page title contains 'Python'
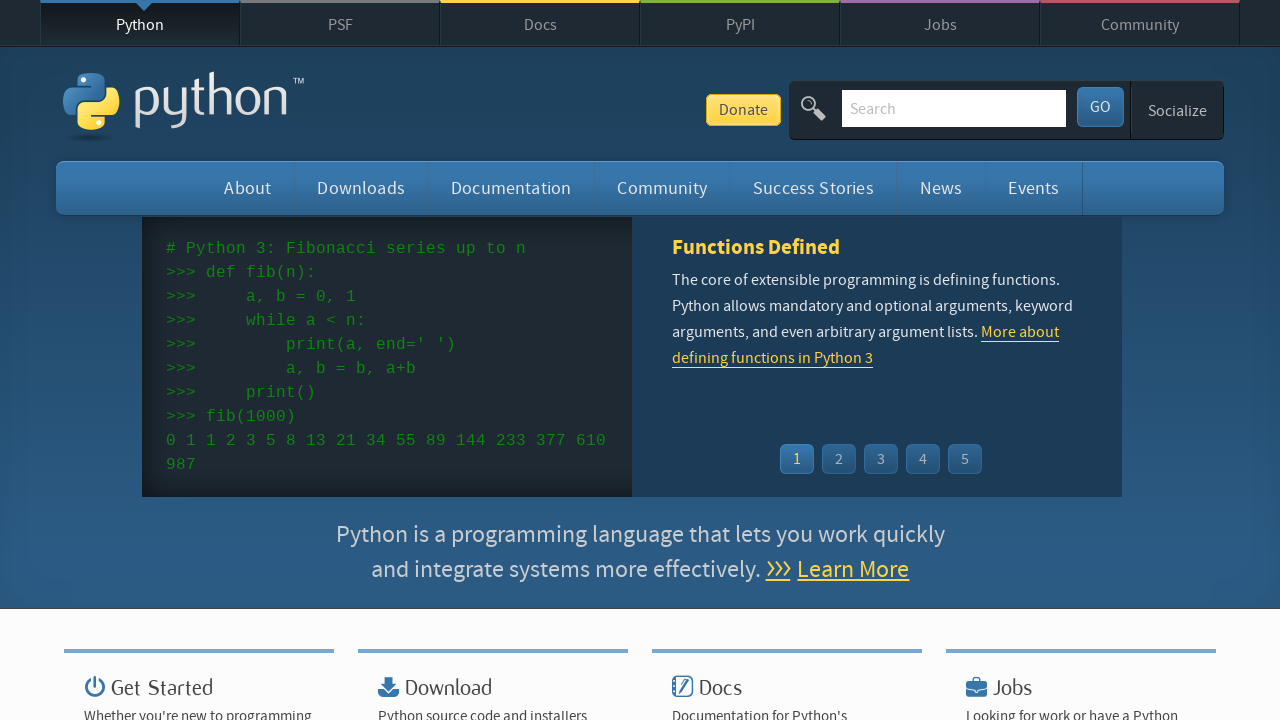

Filled search box with 'pycon' on input[name='q']
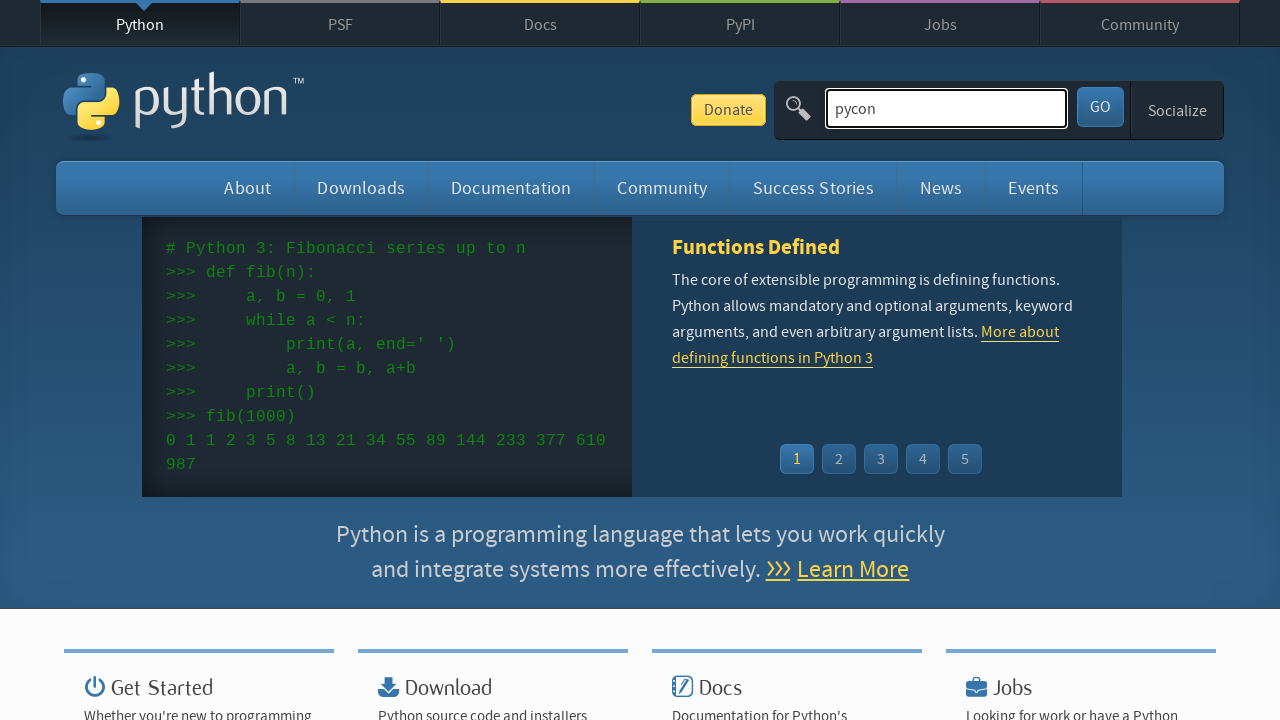

Pressed Enter to submit search on input[name='q']
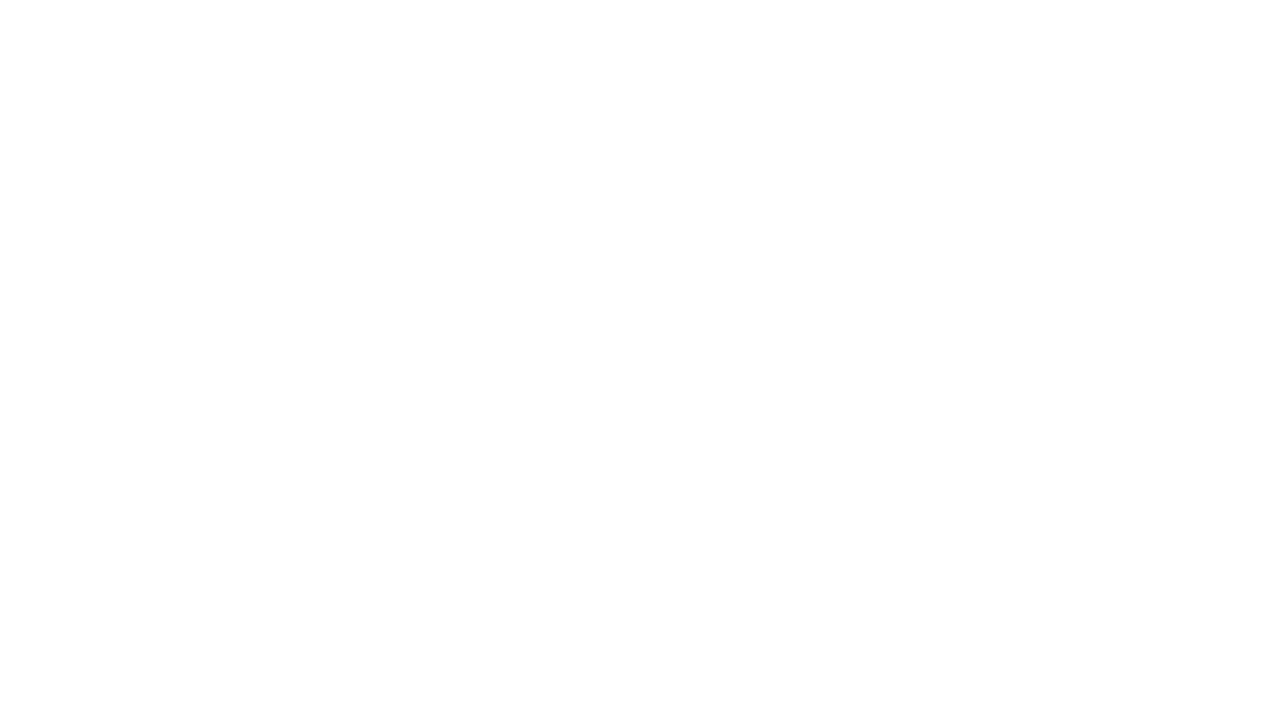

Waited for network idle - search results loaded
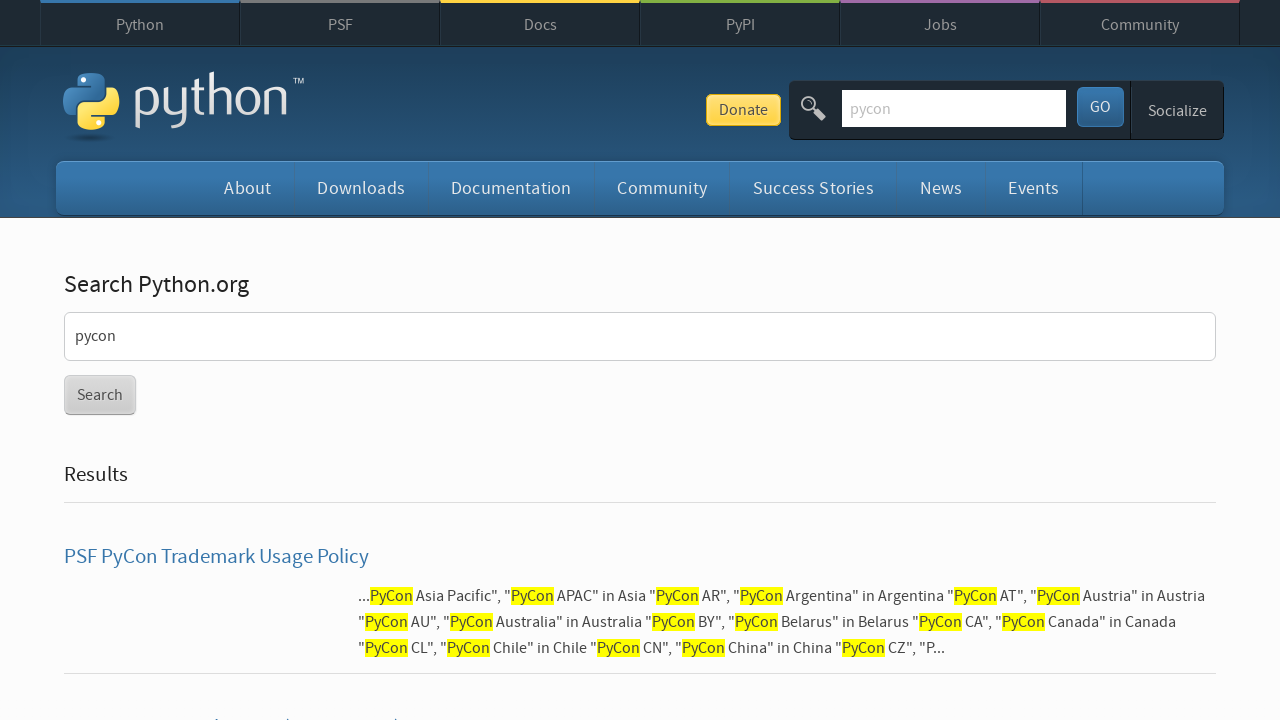

Verified that search results were found (no 'No results found' message)
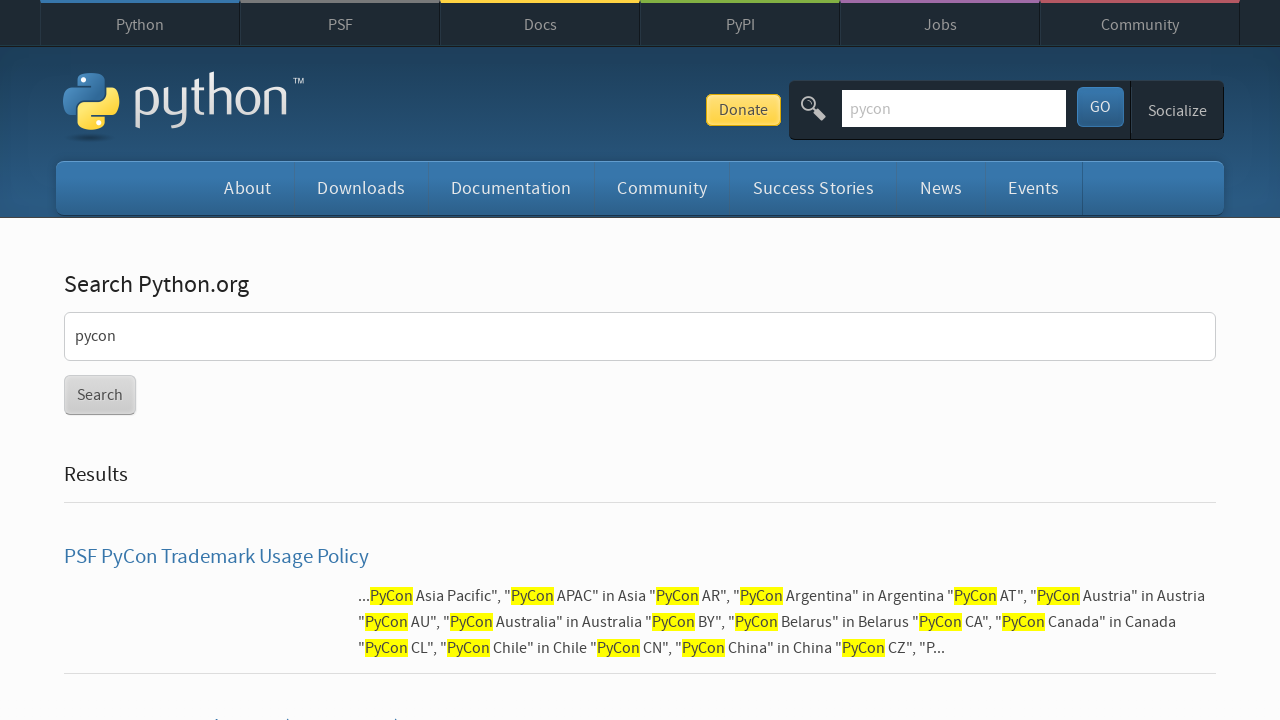

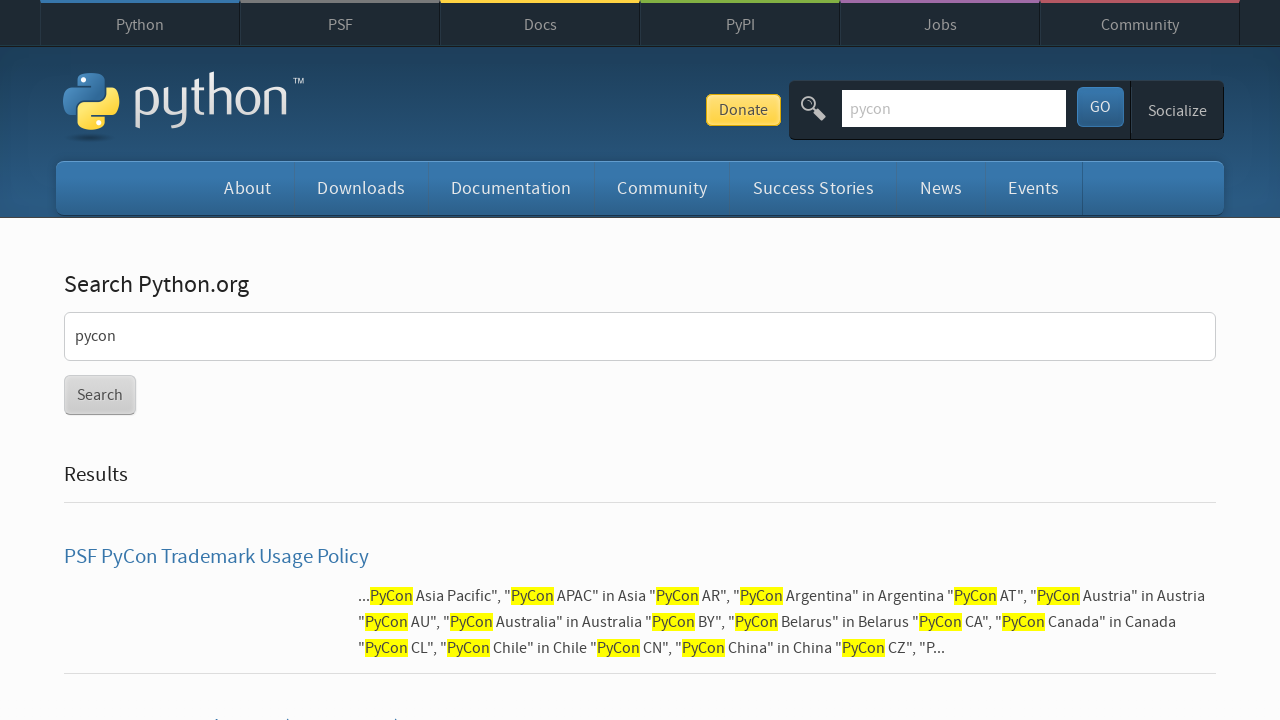